Tests browser window handling by clicking a button to open a new window, then switching focus from the parent window to the newly opened child window.

Starting URL: https://www.hyrtutorials.com/p/window-handles-practice.html

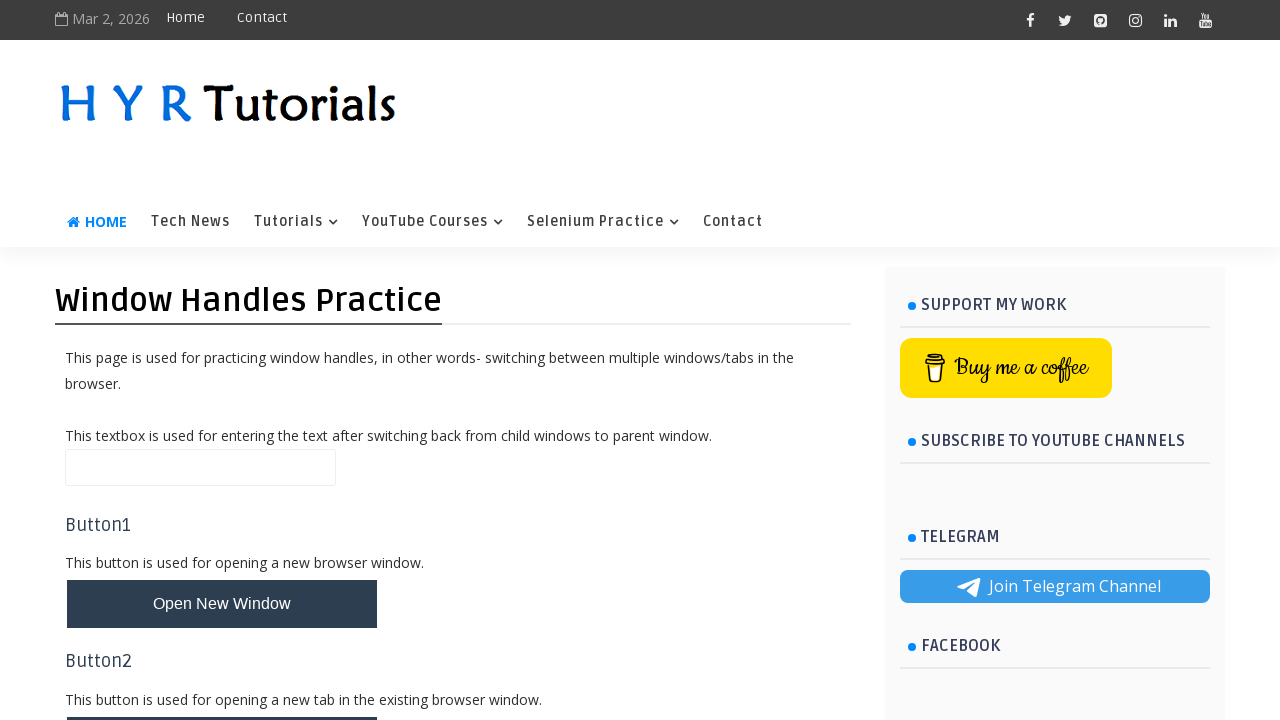

Clicked button to open a new window at (222, 604) on #newWindowBtn
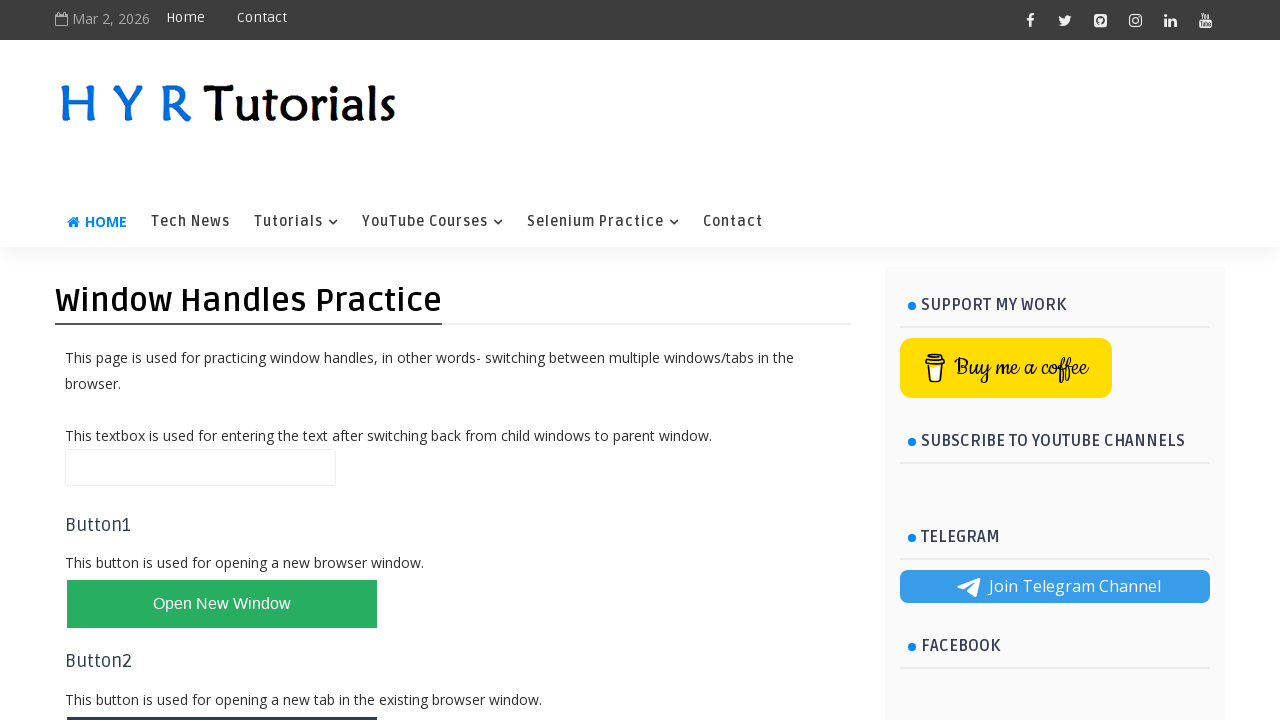

New window opened and page object obtained
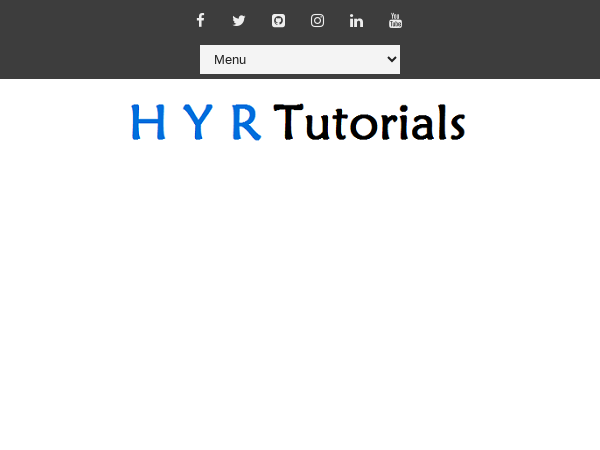

New window page fully loaded
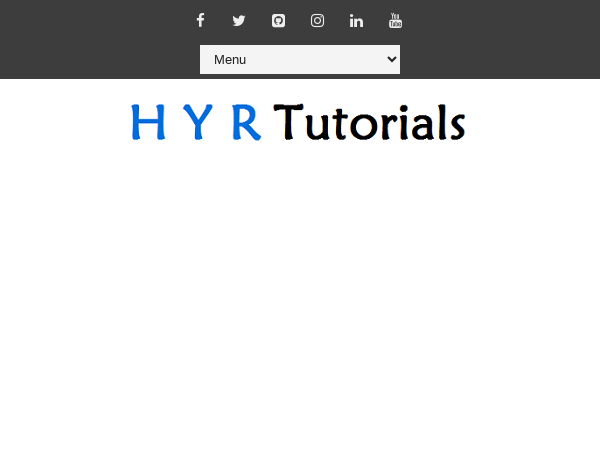

Verified new window URL: https://www.hyrtutorials.com/p/basic-controls.html
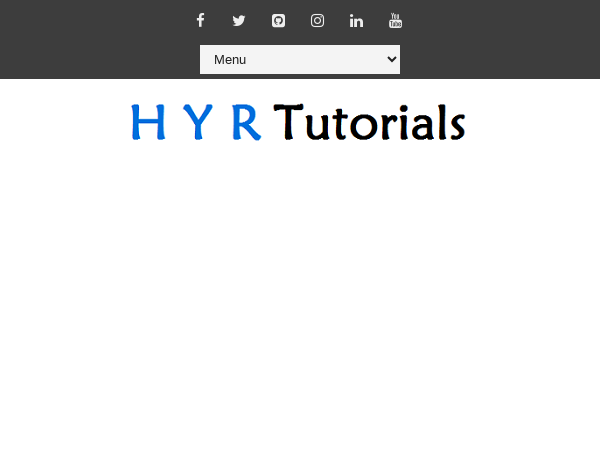

Switched focus back to original parent window
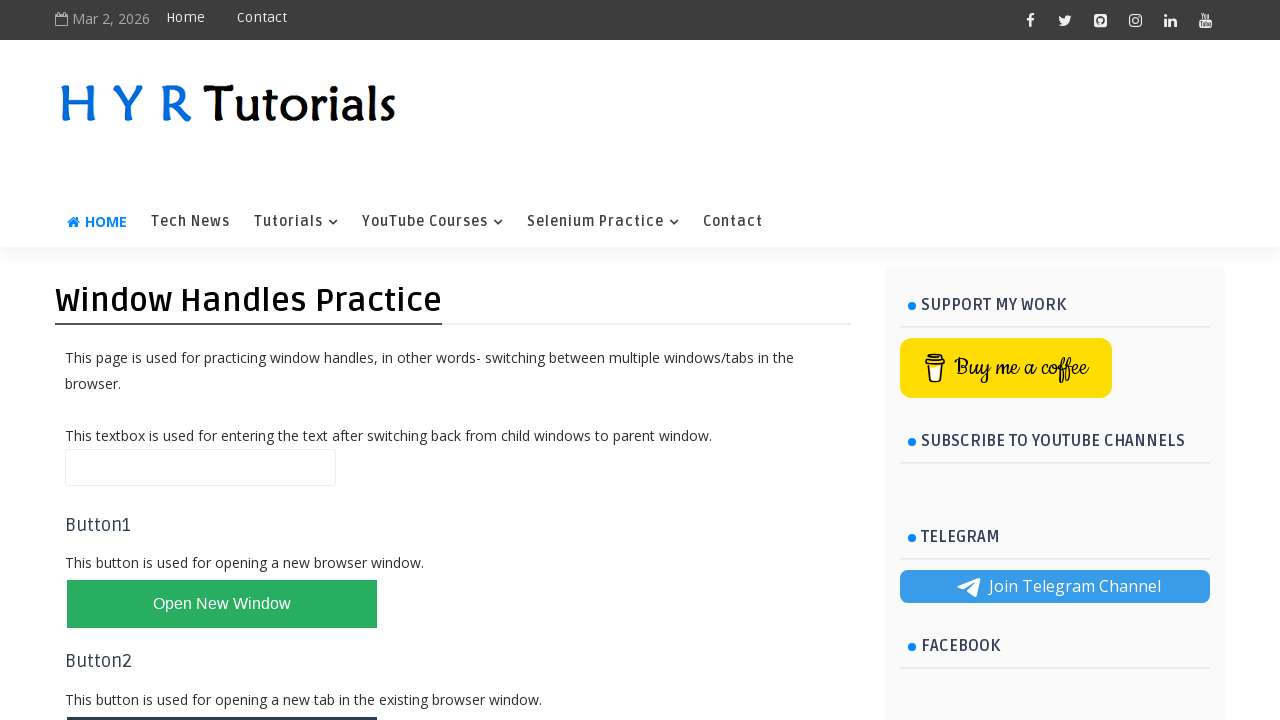

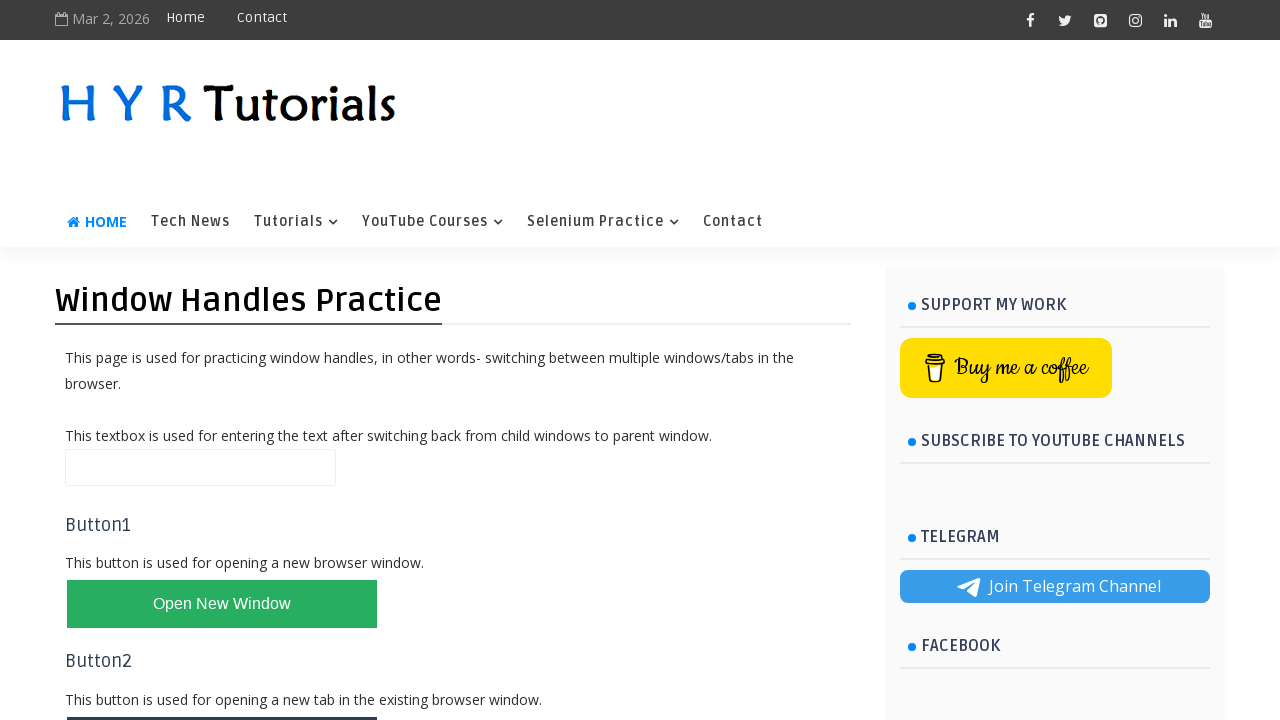